Tests a registration form by filling in first name, last name, and city fields, then submitting the form and verifying successful registration message

Starting URL: http://suninjuly.github.io/registration1.html

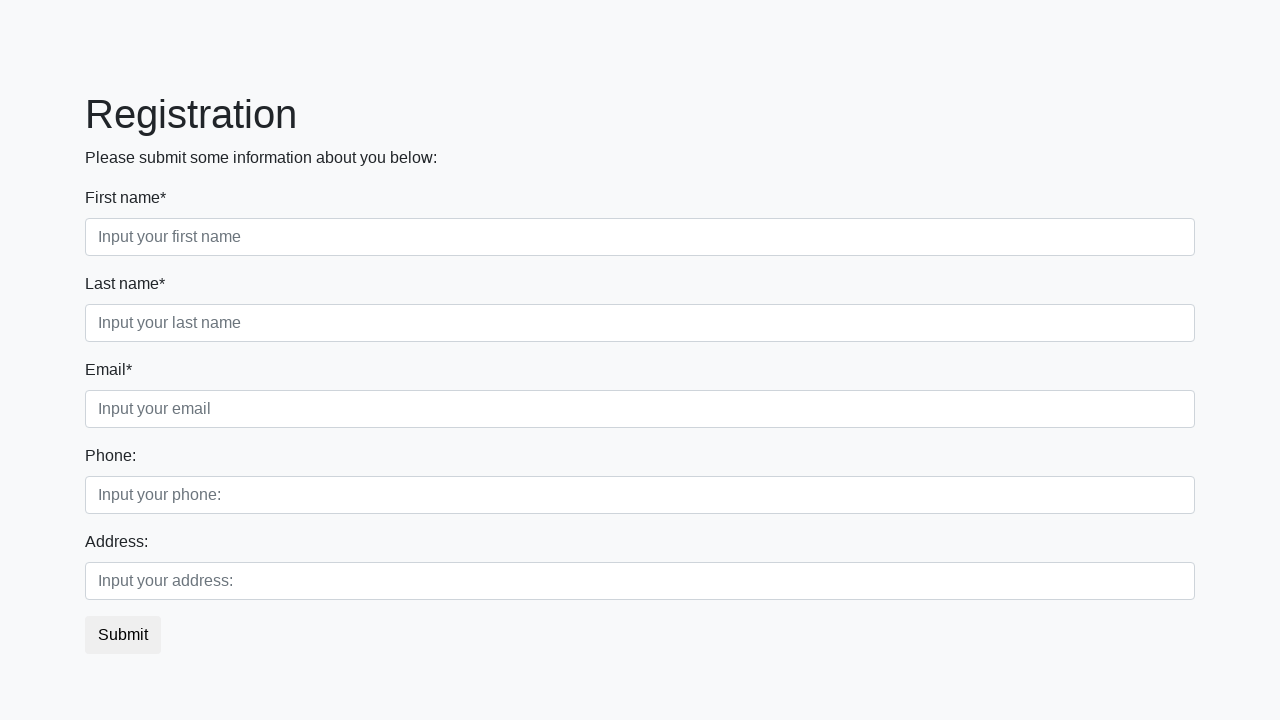

Filled first name field with 'Ivan' on div > input
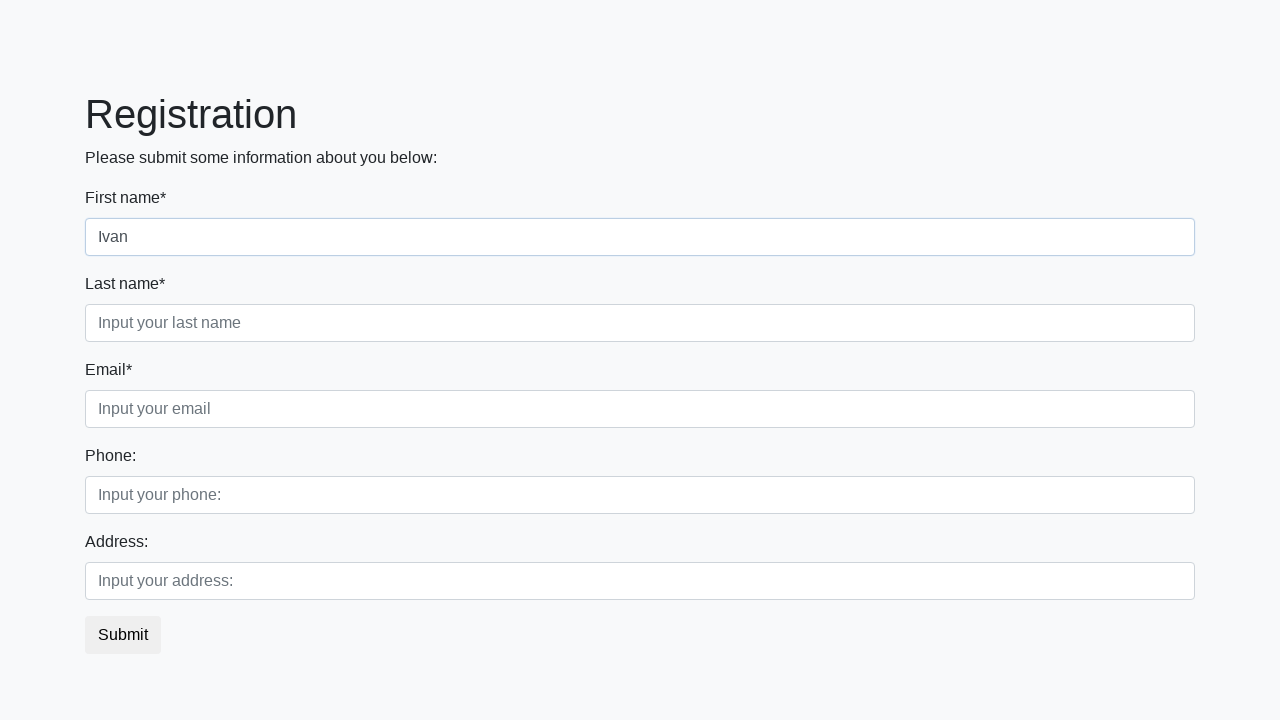

Filled last name field with 'Petrov' on div:nth-child(2) > input
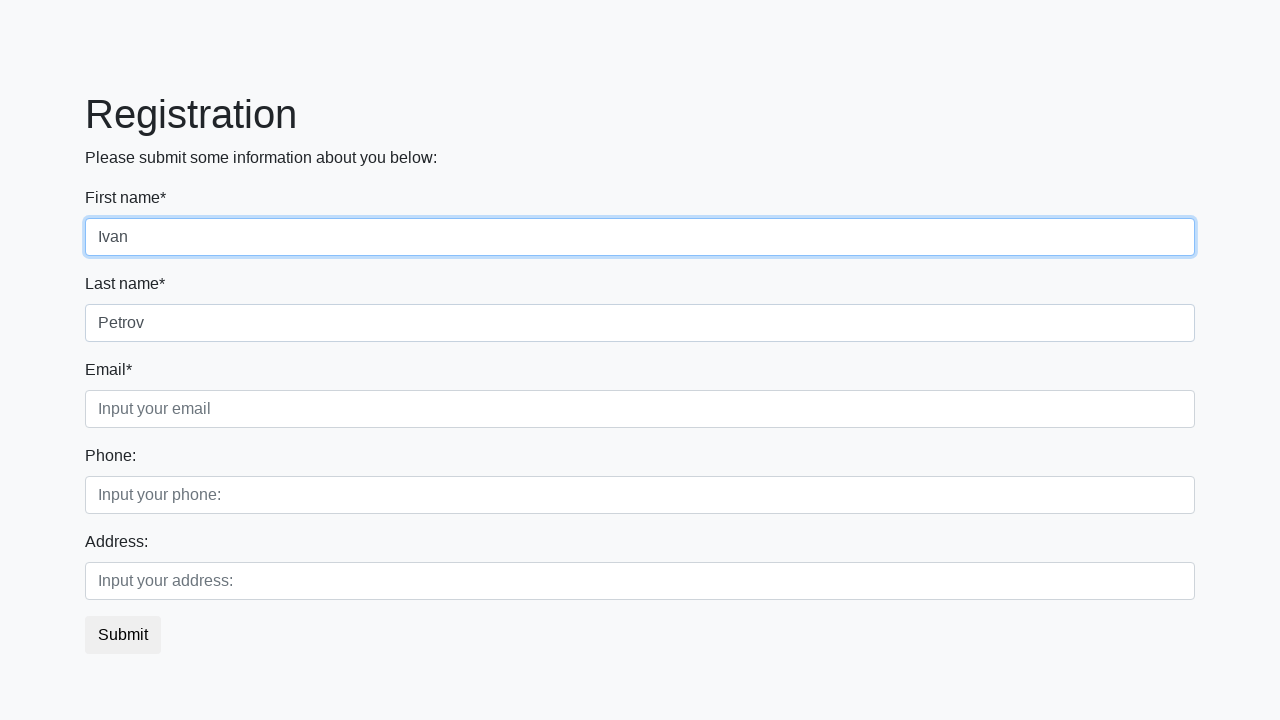

Filled city field with 'Smolensk' on div:nth-child(3) > input
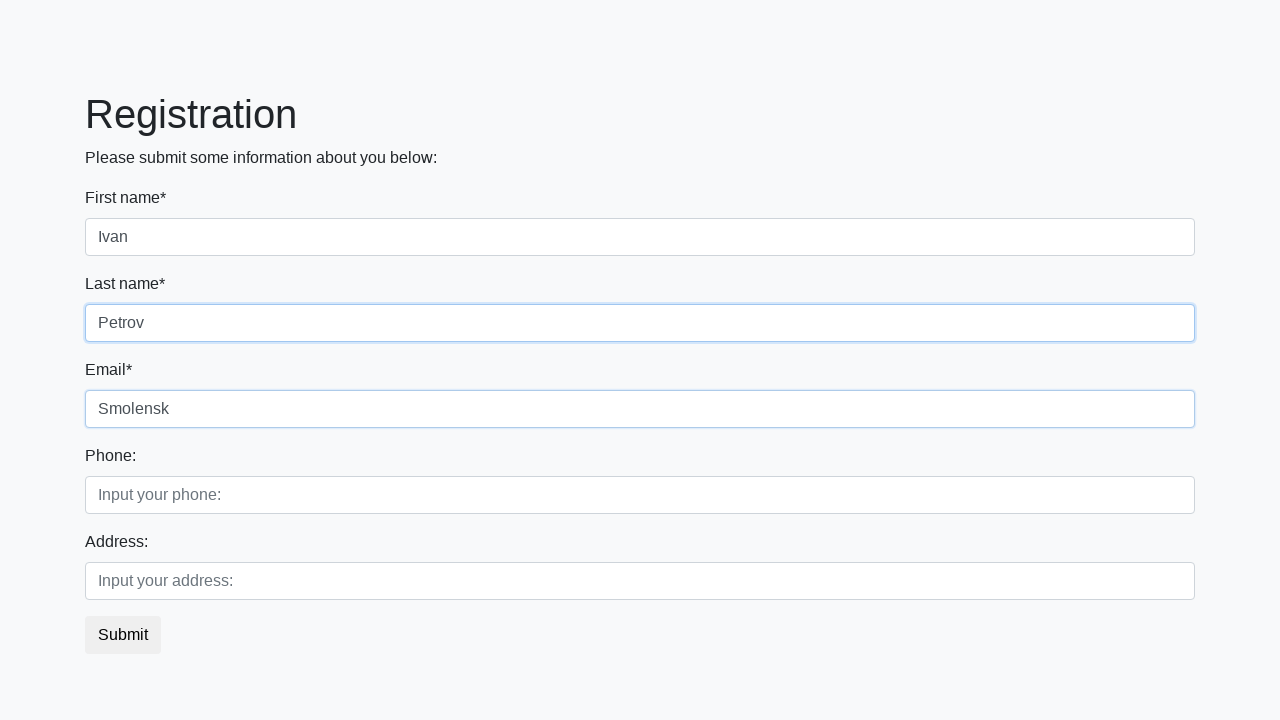

Clicked submit button to register at (123, 635) on button
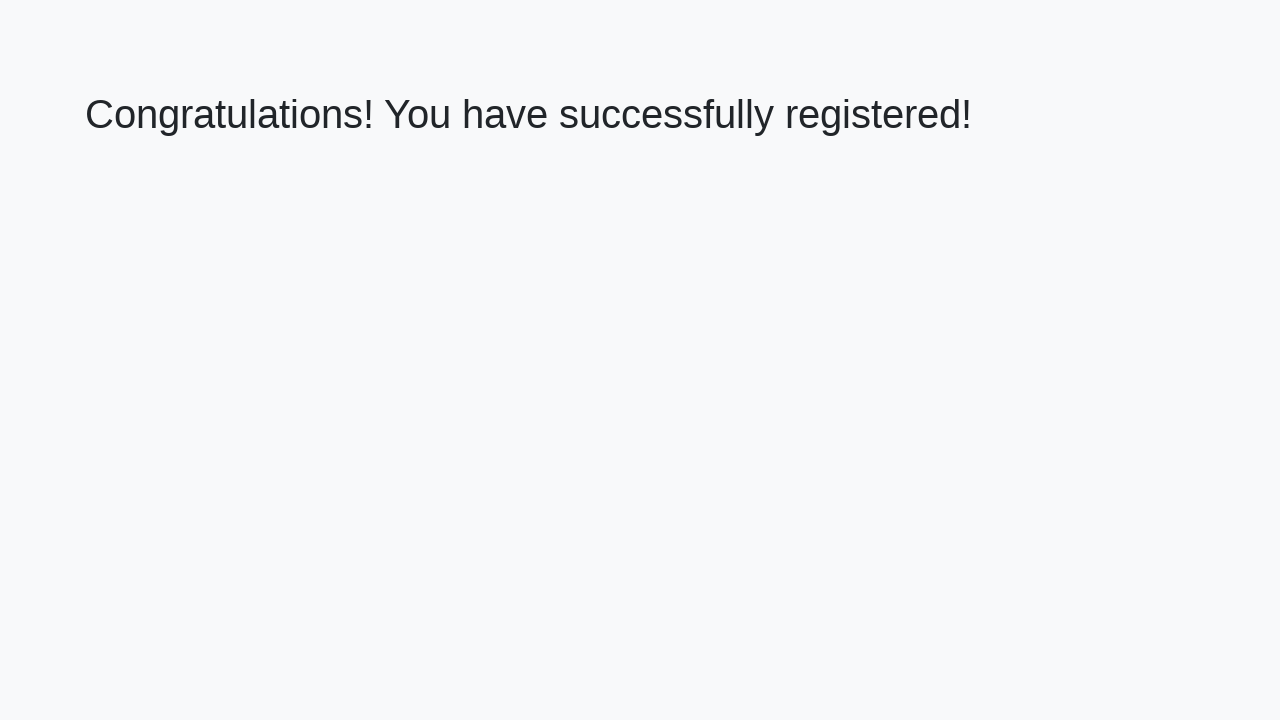

Located success message element
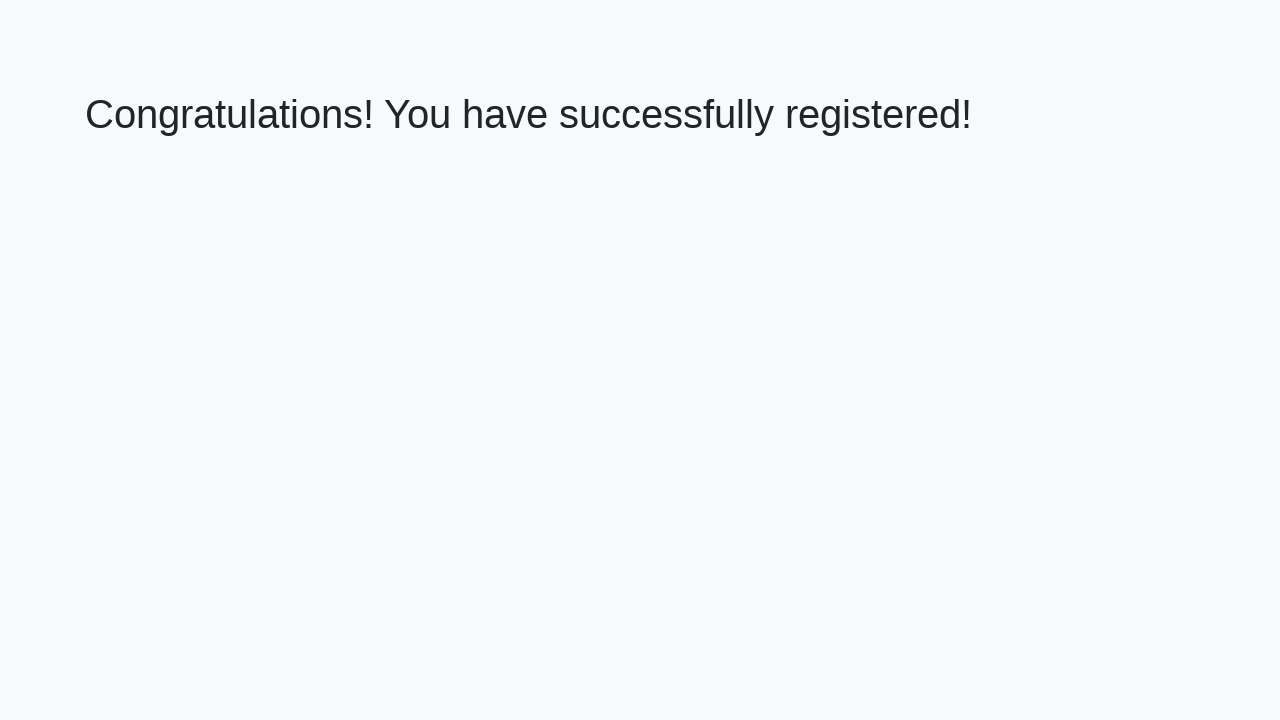

Verified successful registration message displayed
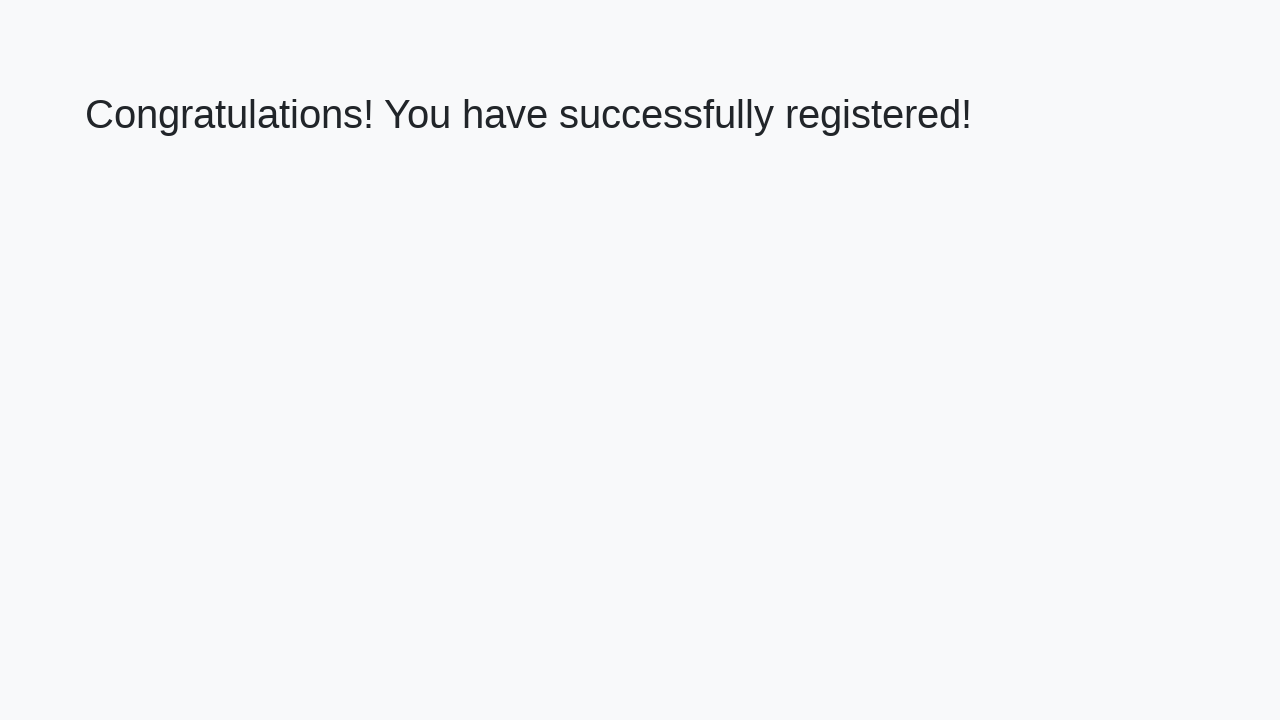

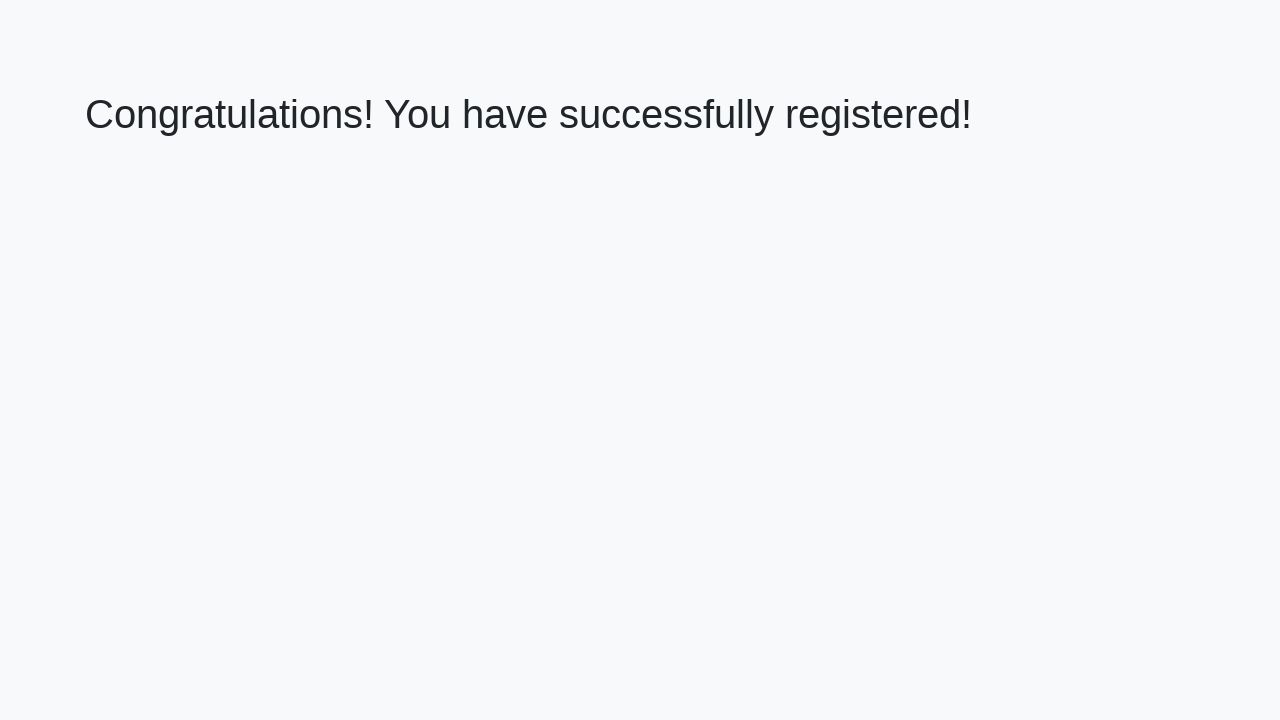